Tests marking individual todo items as complete by clicking their checkboxes

Starting URL: https://demo.playwright.dev/todomvc

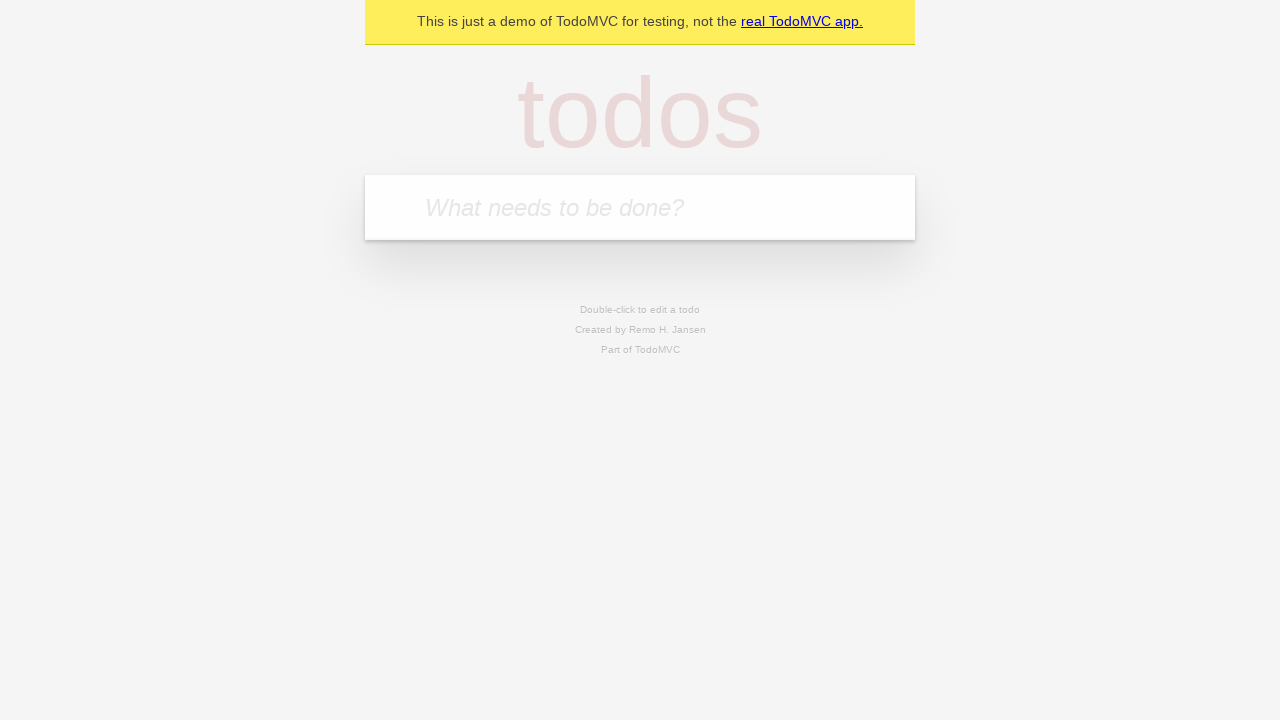

Filled todo input with 'buy some cheese' on internal:attr=[placeholder="What needs to be done?"i]
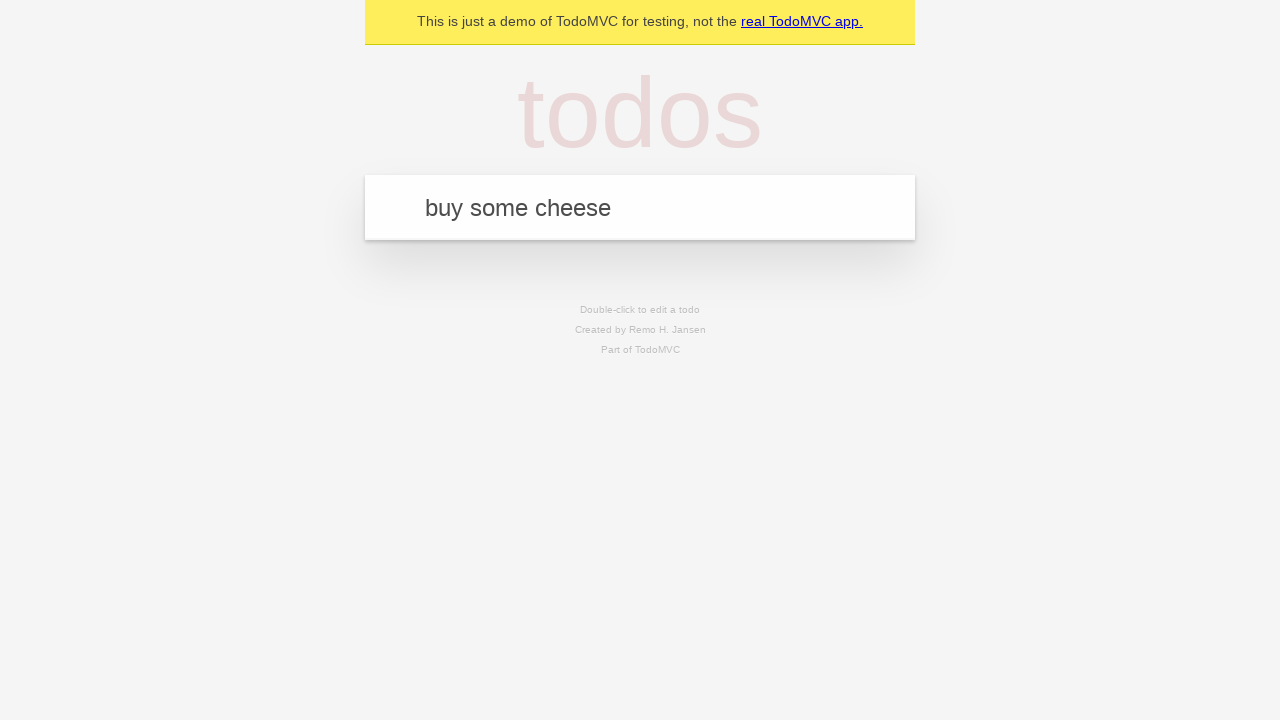

Pressed Enter to create first todo item on internal:attr=[placeholder="What needs to be done?"i]
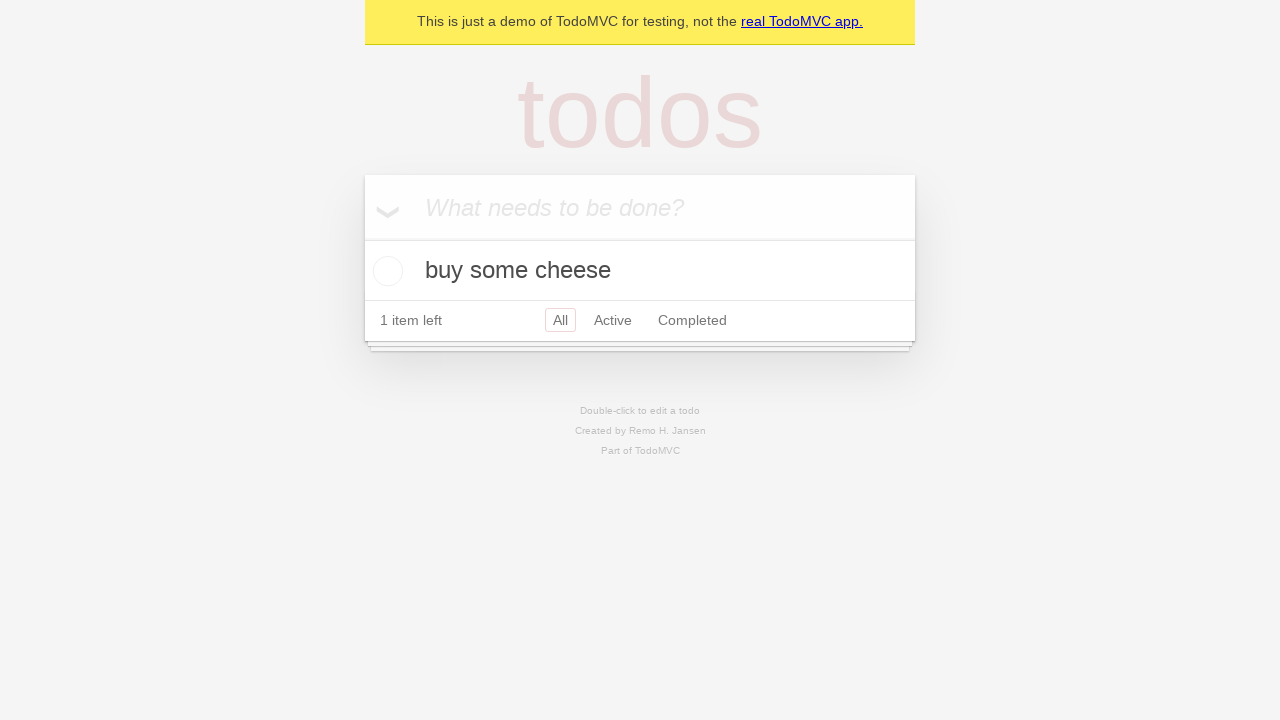

Filled todo input with 'feed the cat' on internal:attr=[placeholder="What needs to be done?"i]
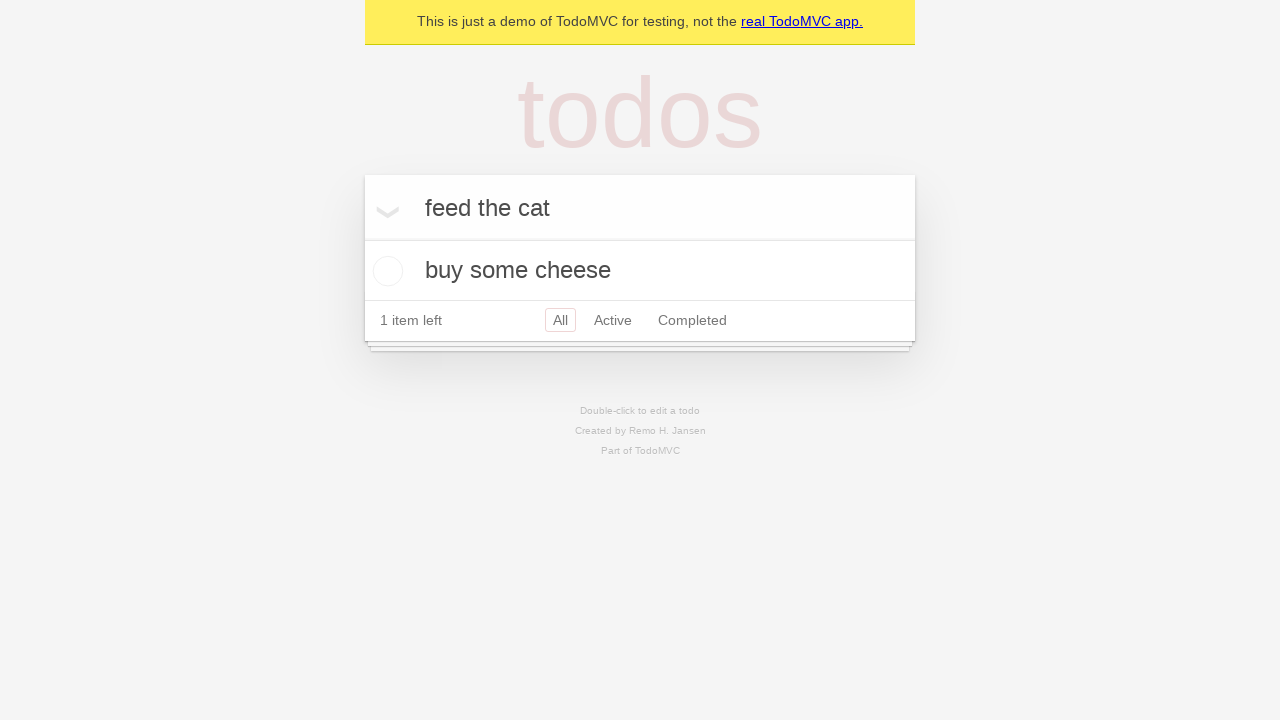

Pressed Enter to create second todo item on internal:attr=[placeholder="What needs to be done?"i]
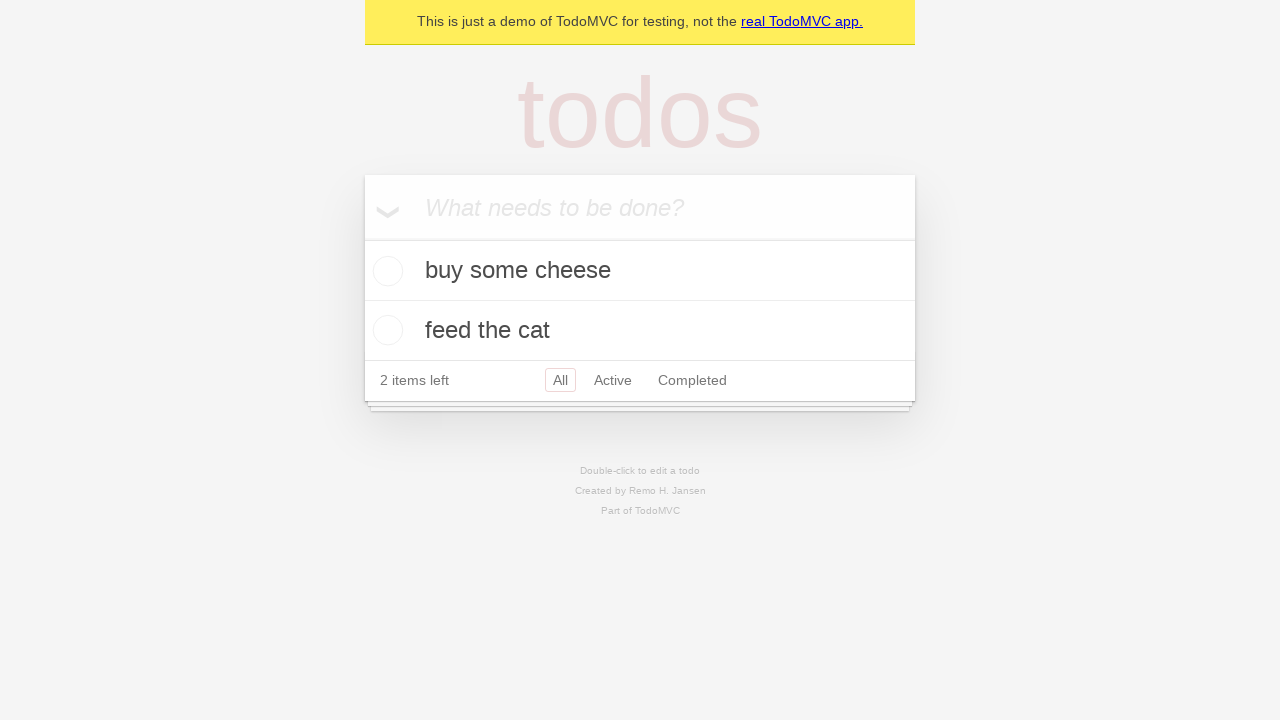

Marked first todo item 'buy some cheese' as complete by checking checkbox at (385, 271) on [data-testid='todo-item'] >> nth=0 >> internal:role=checkbox
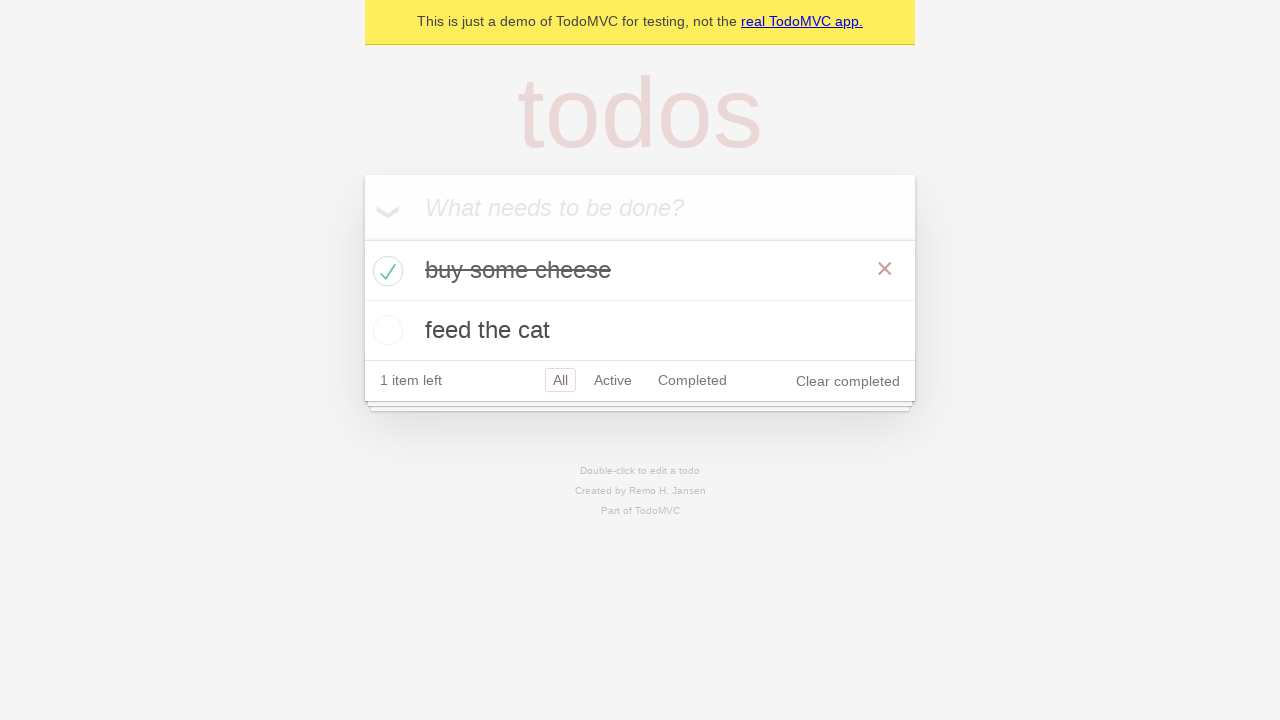

Marked second todo item 'feed the cat' as complete by checking checkbox at (385, 330) on [data-testid='todo-item'] >> nth=1 >> internal:role=checkbox
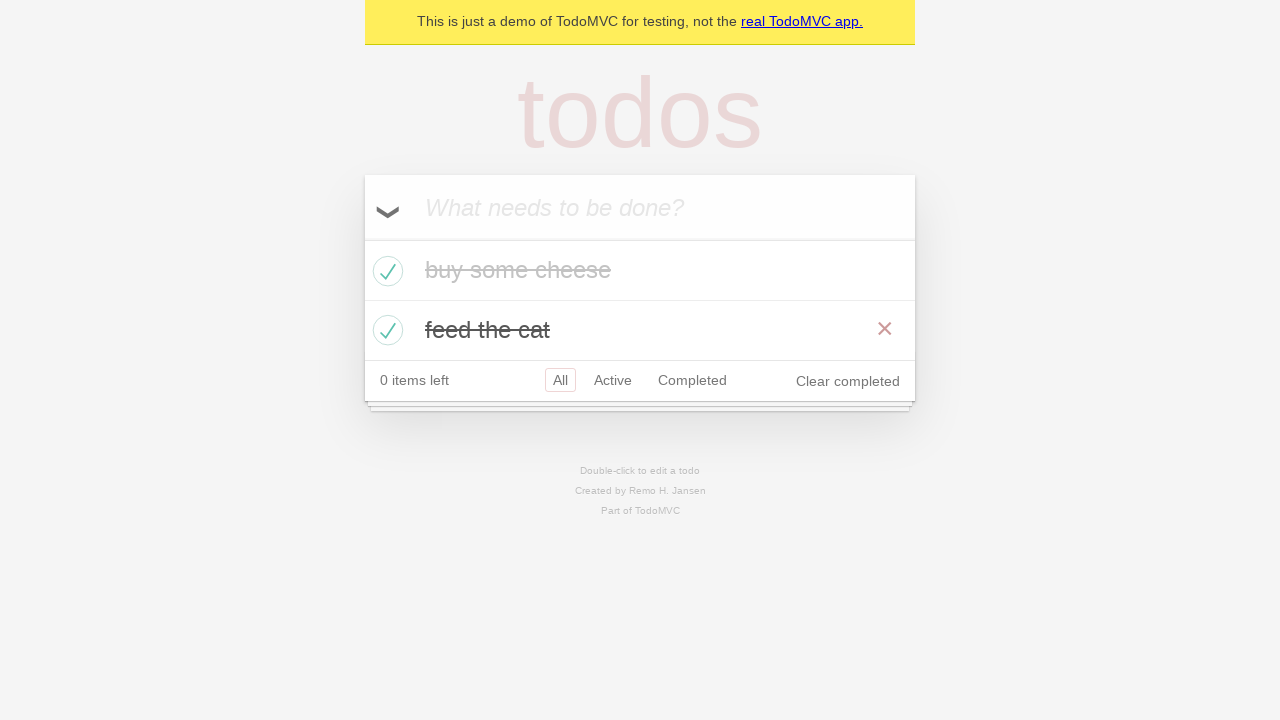

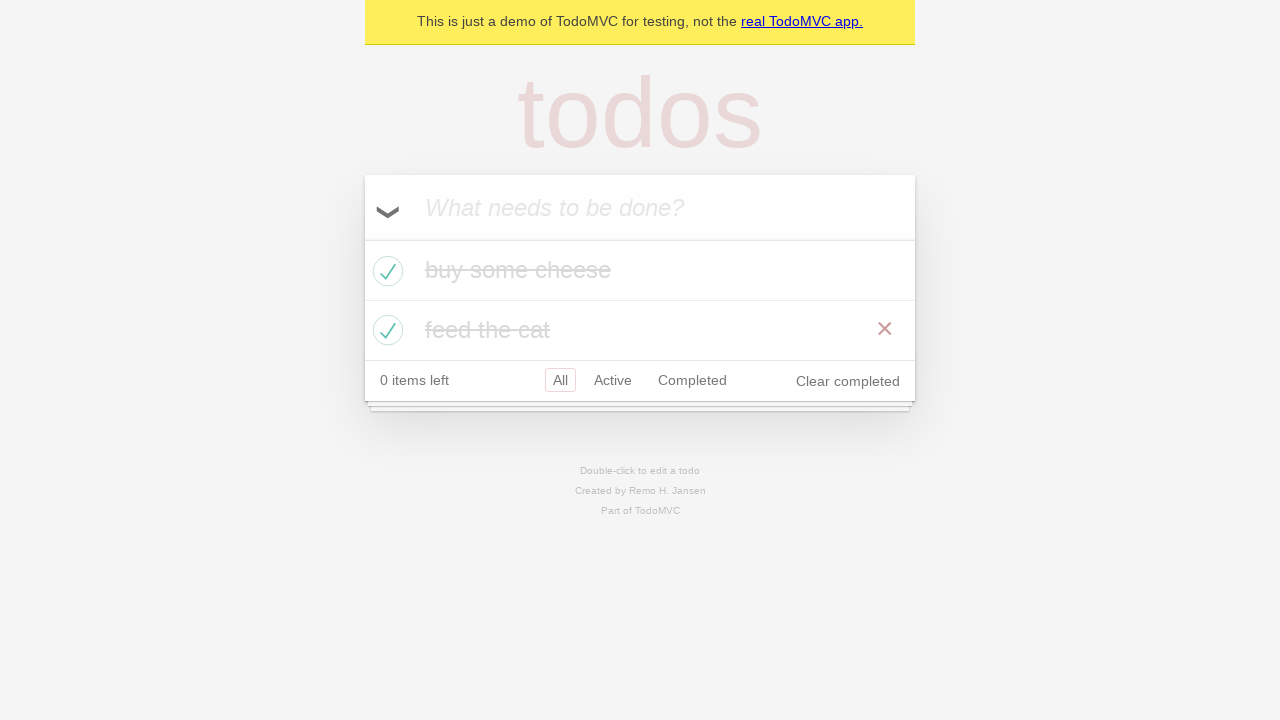